Tests file upload functionality by selecting a file via the file input element on The Internet's upload page

Starting URL: https://the-internet.herokuapp.com/upload

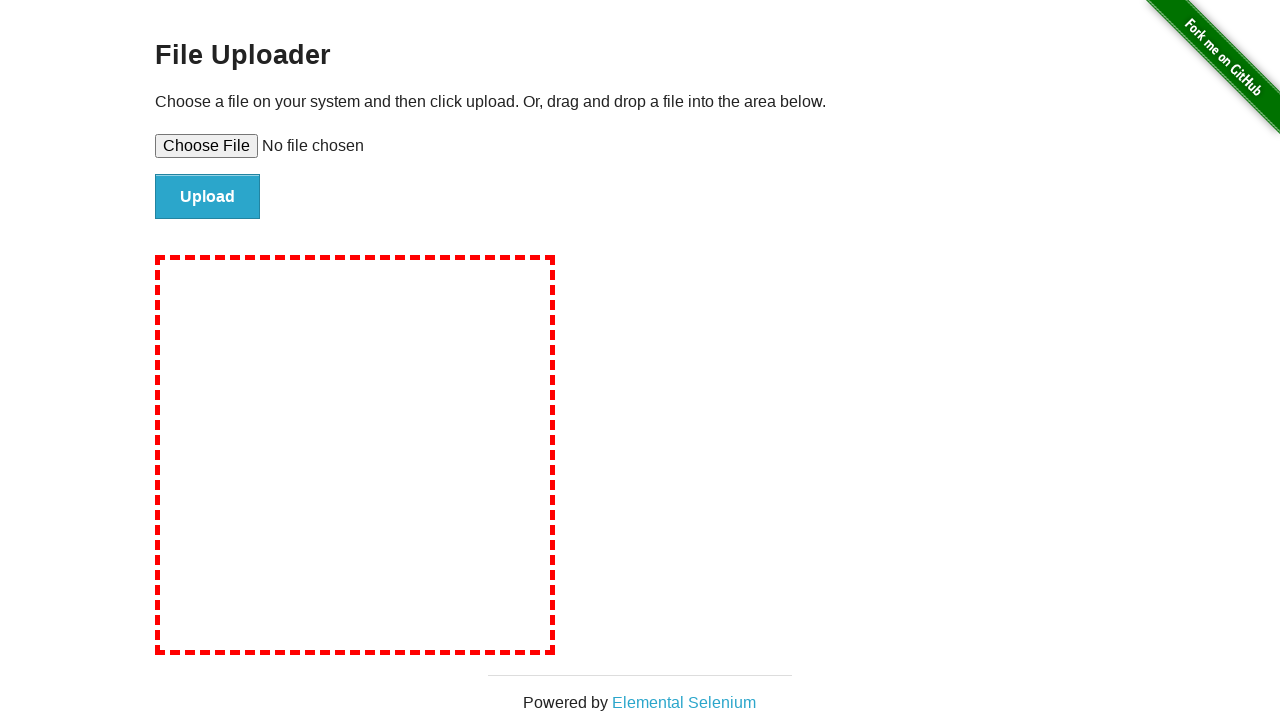

Set file input with test_upload_file.txt
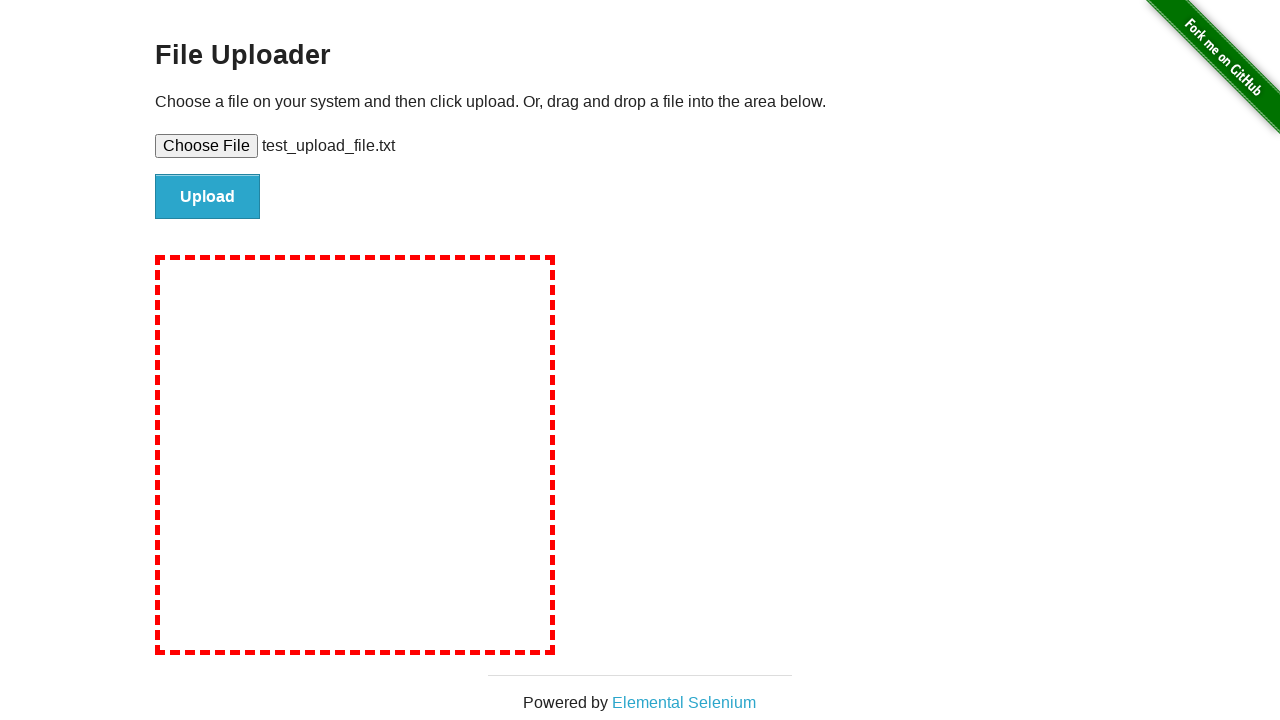

Waited 1 second for file selection to process
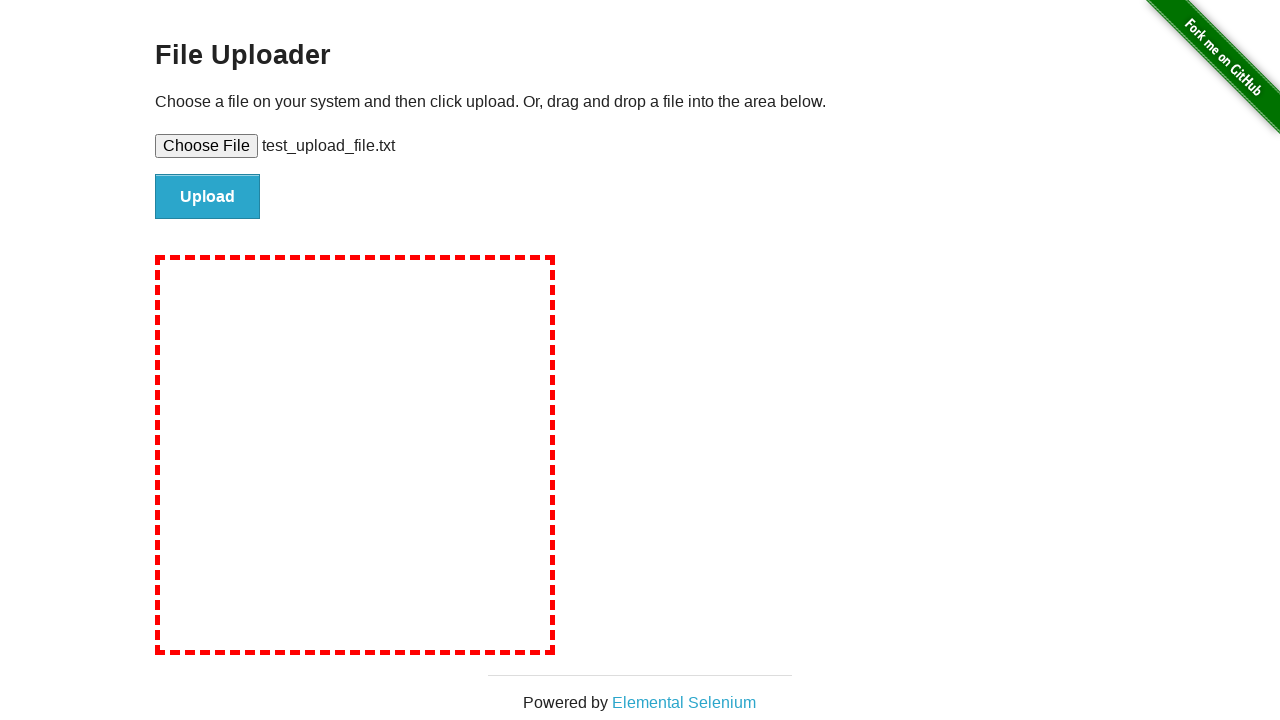

Clicked upload button to submit file at (208, 197) on #file-submit
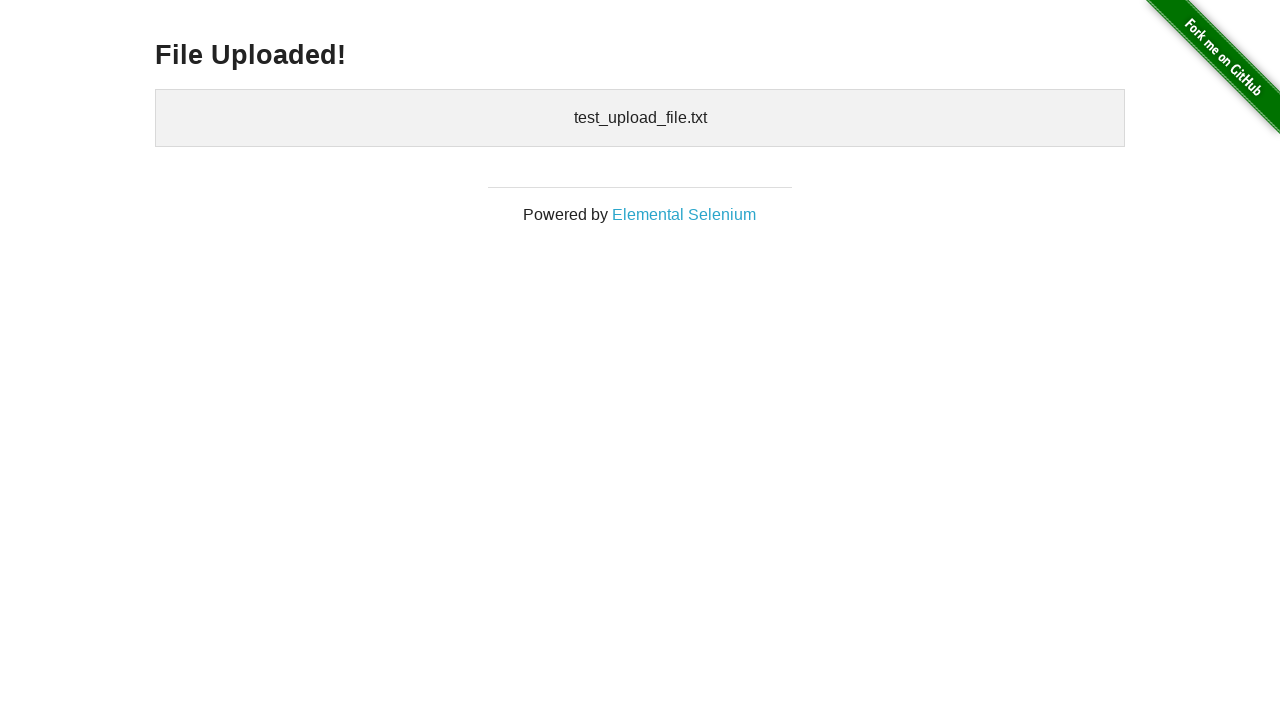

Upload confirmation page loaded with uploaded files section
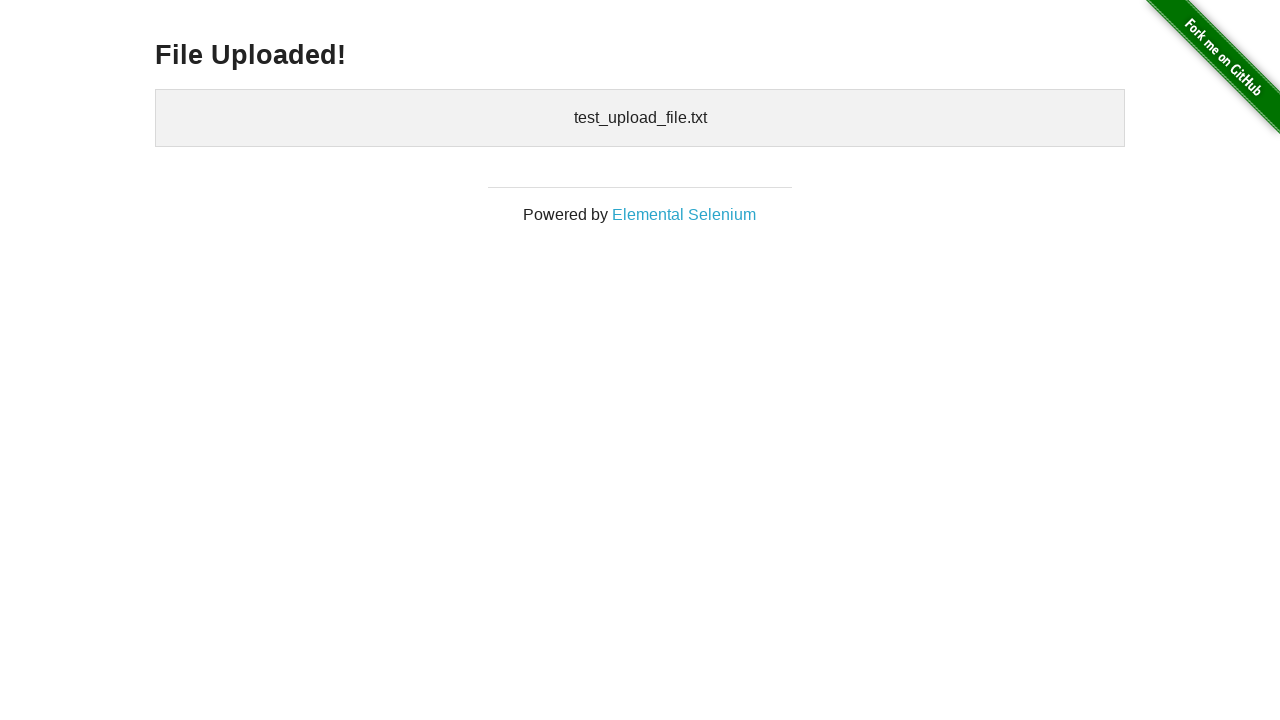

Removed temporary test file
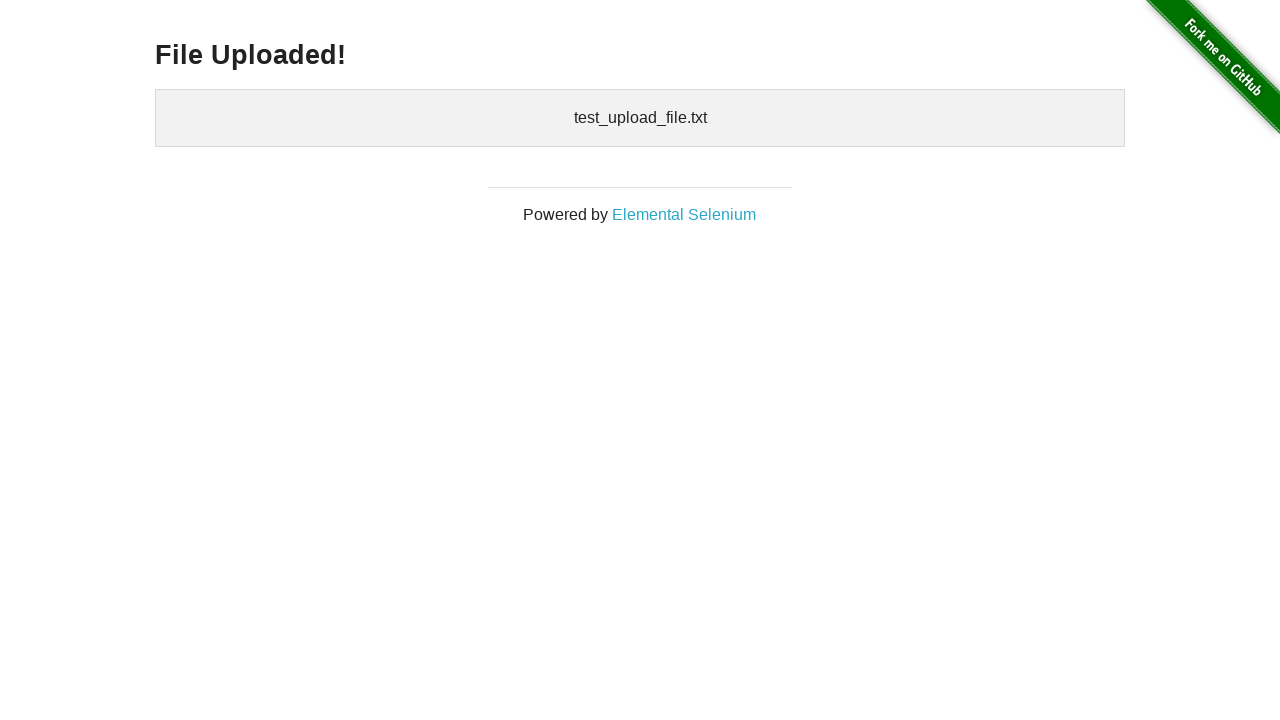

Removed temporary directory
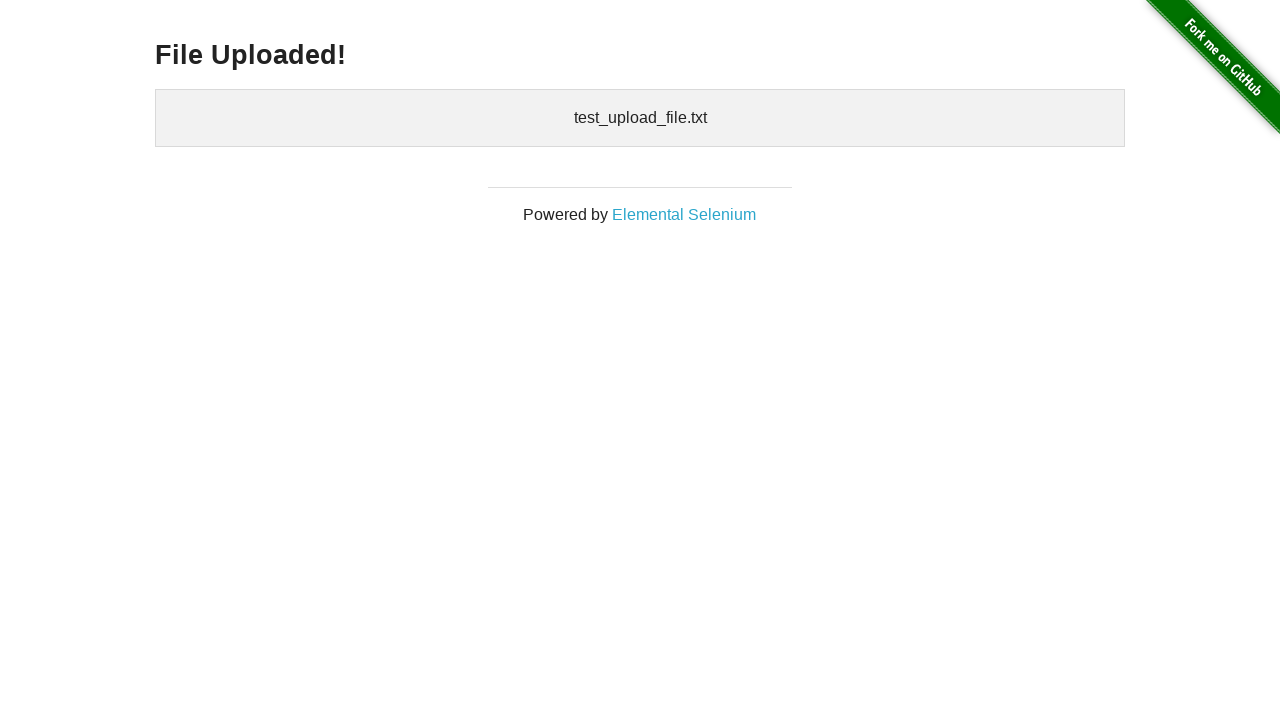

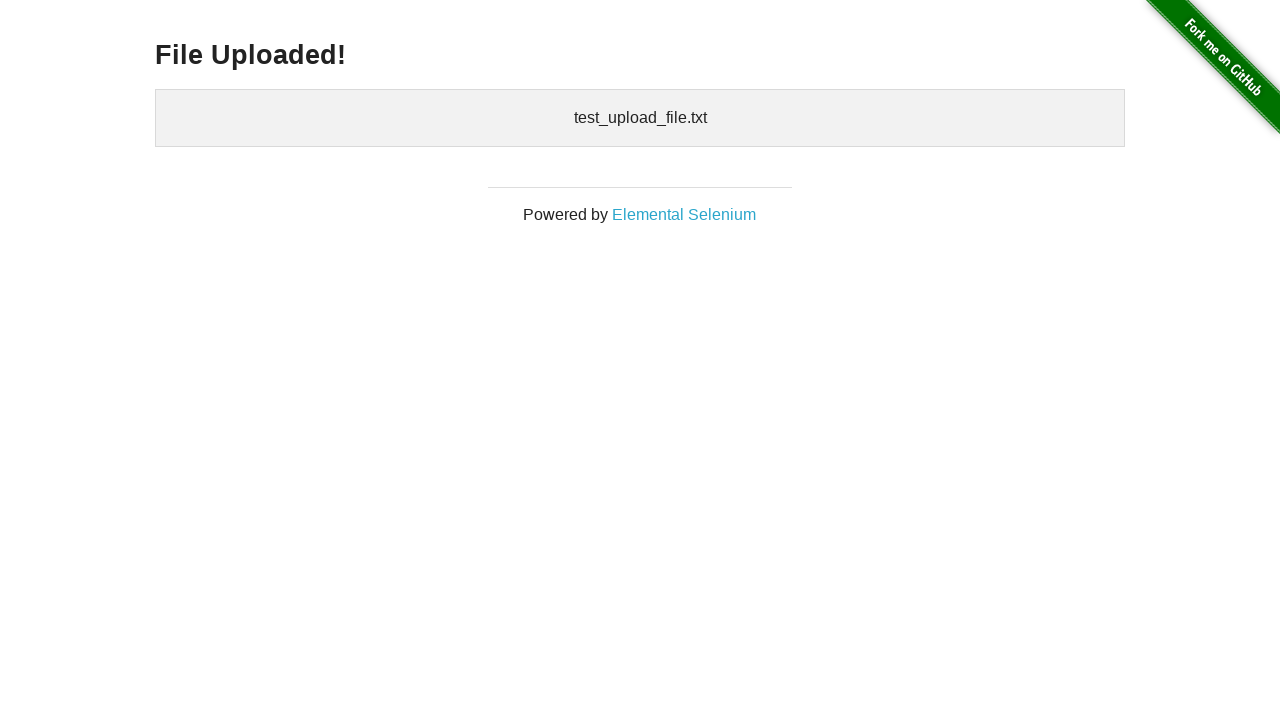